Tests multi-window browser handling by opening a new window, navigating to a different page, extracting course name text, then switching back to the original window and filling a form field with the extracted text.

Starting URL: https://rahulshettyacademy.com/angularpractice/

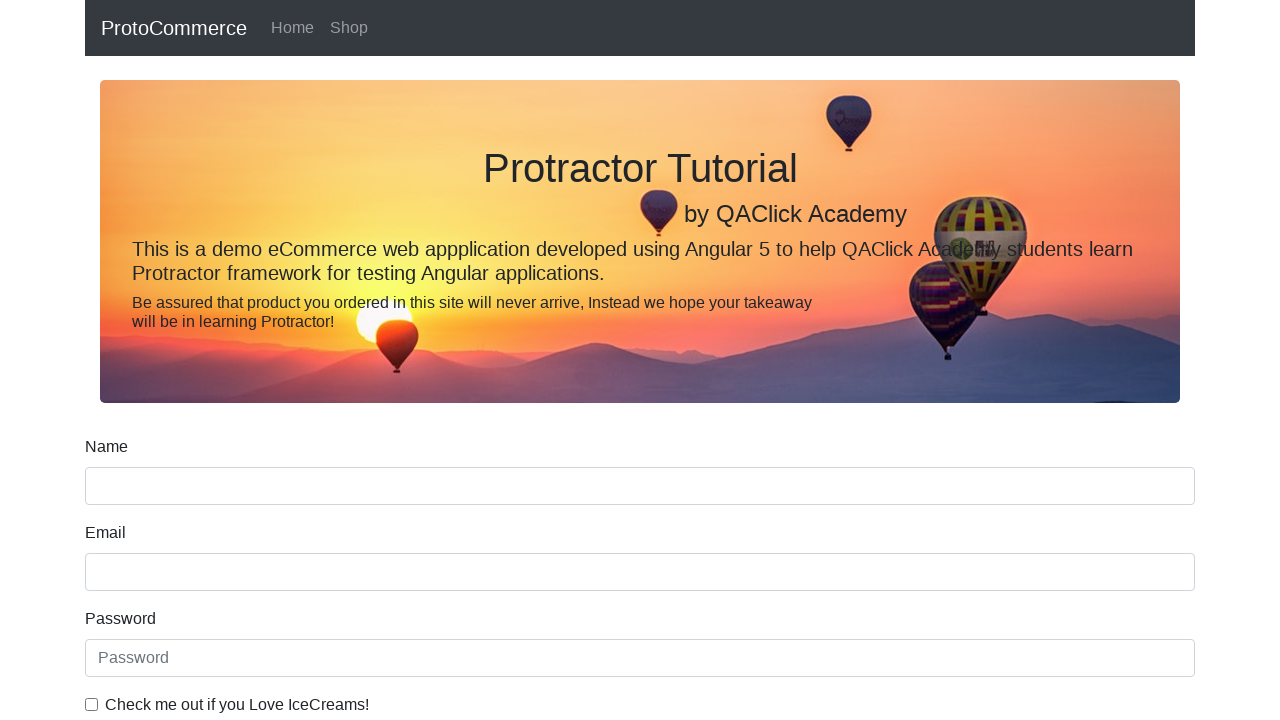

Opened a new browser window/tab
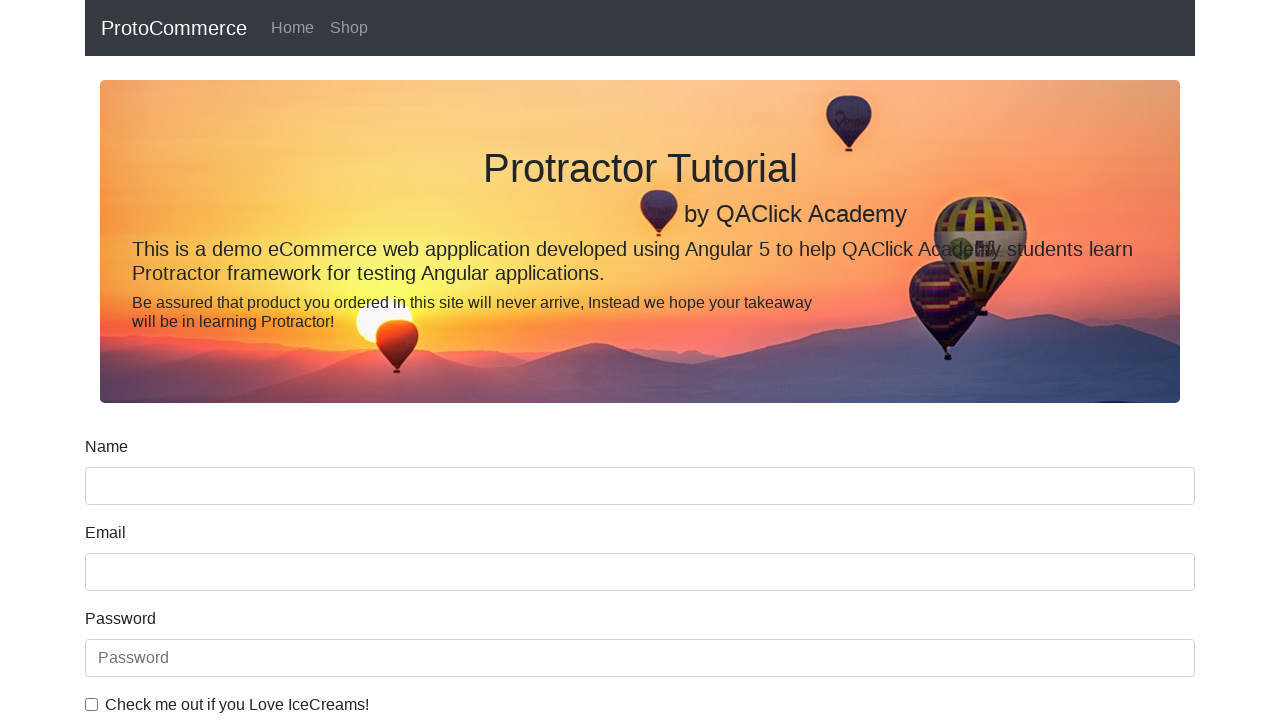

Navigated new window to https://rahulshettyacademy.com/
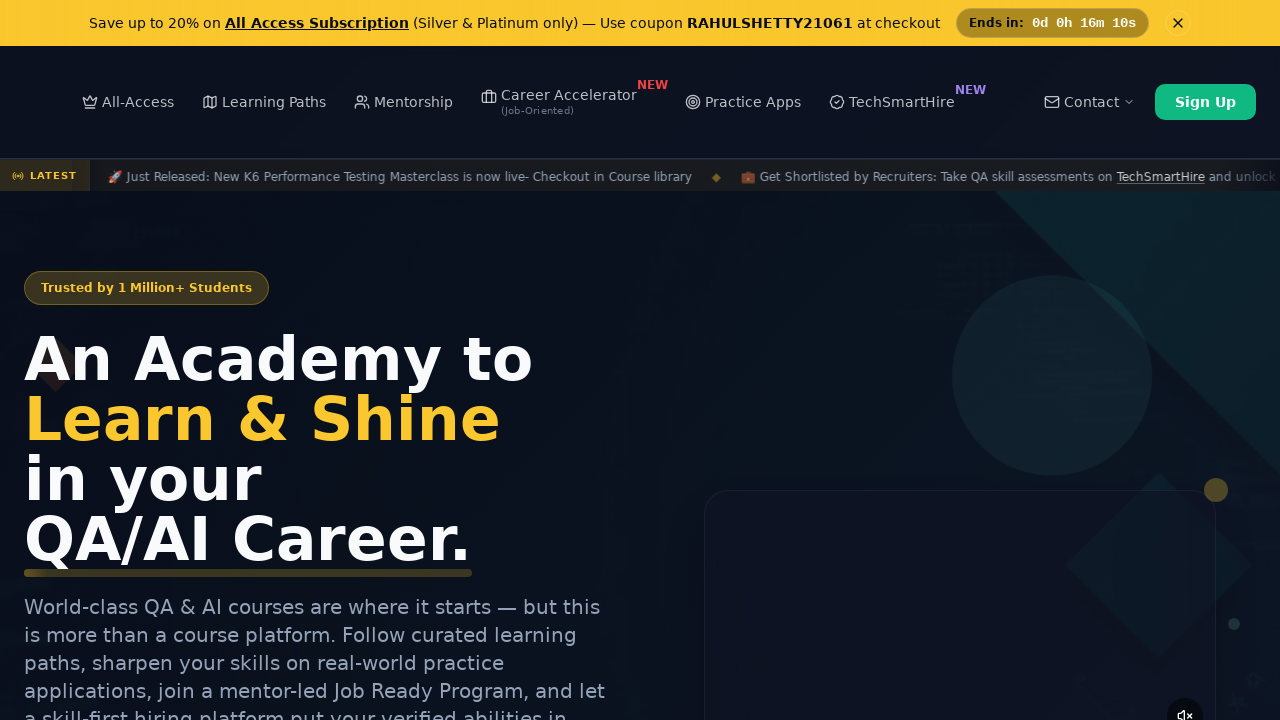

Waited for course links to load
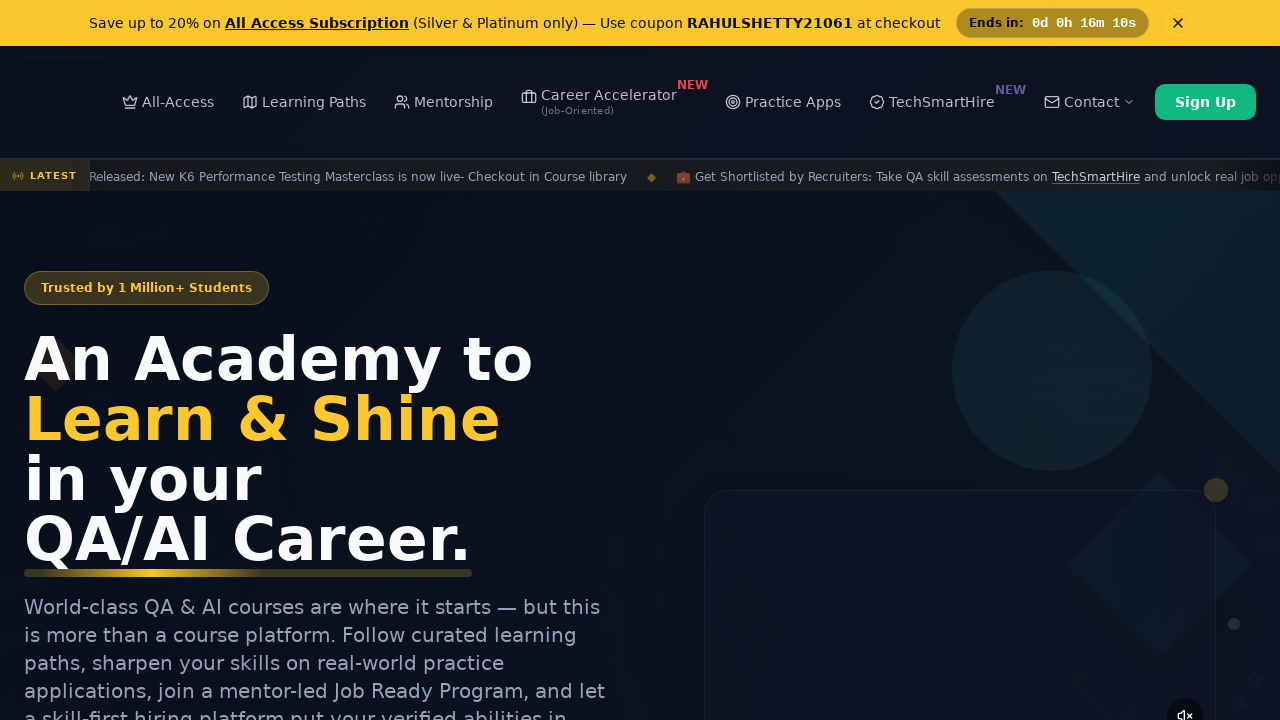

Located course link elements
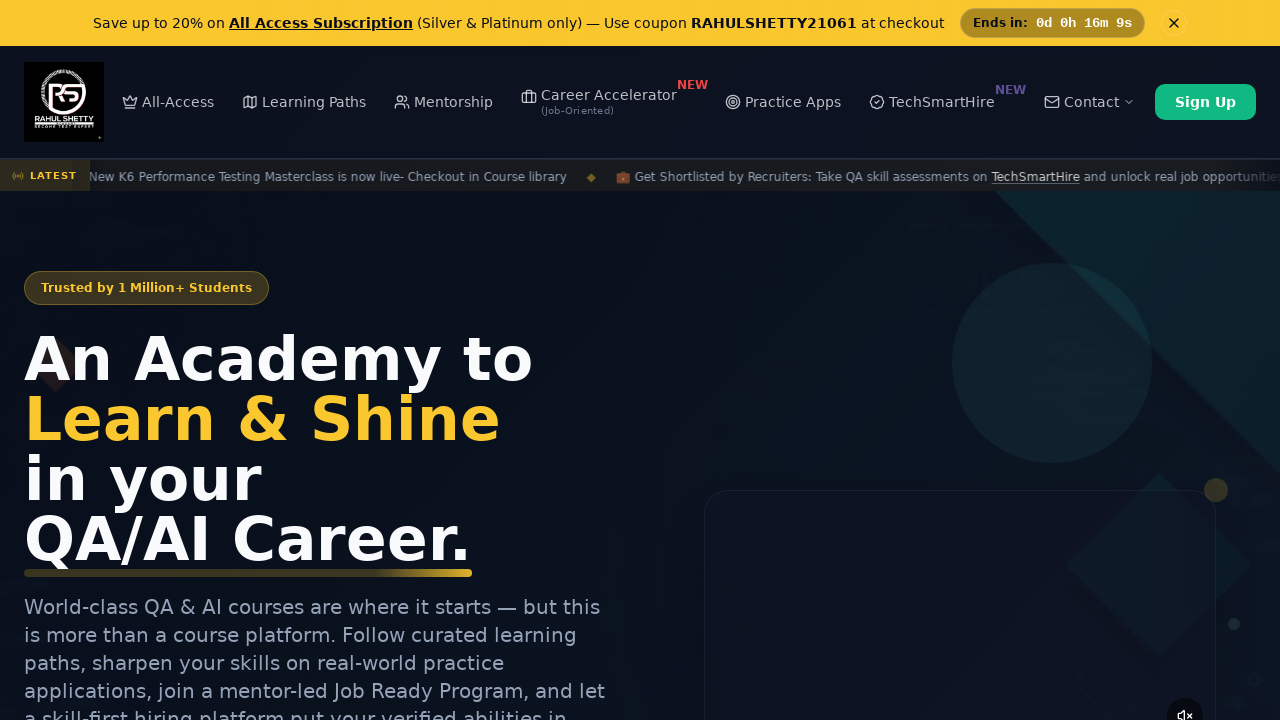

Extracted course name text: 'Playwright Testing'
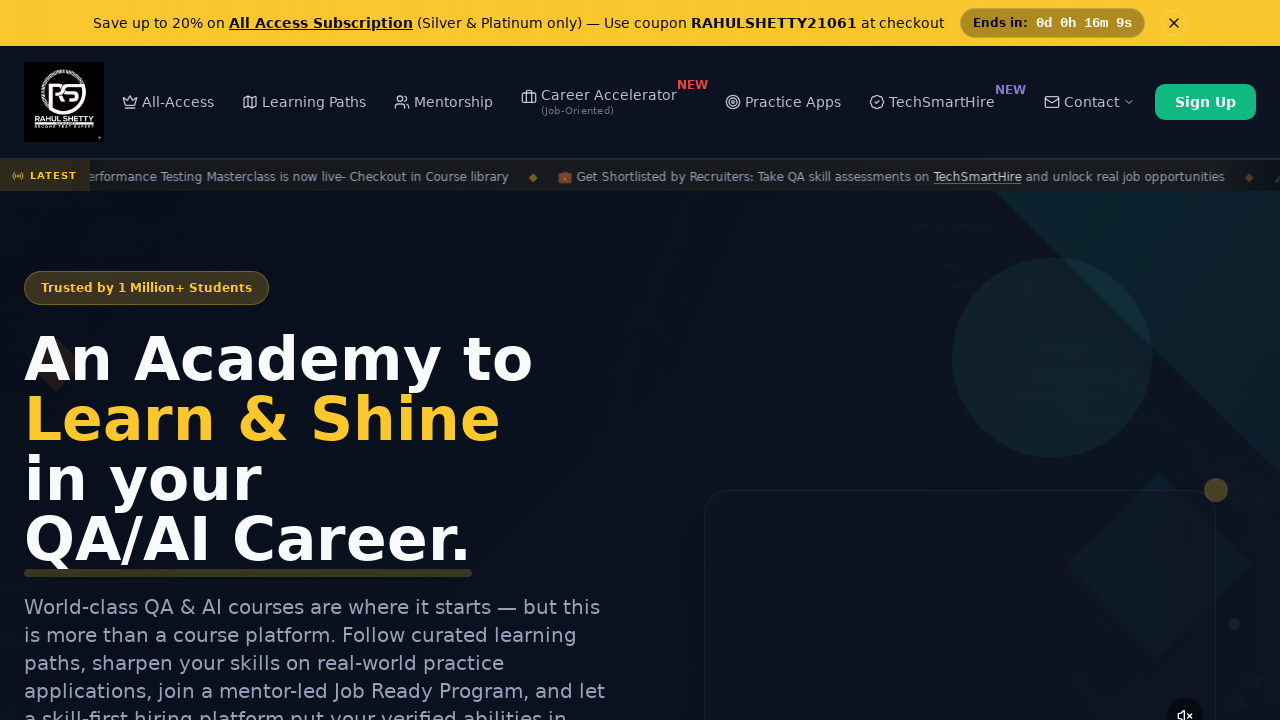

Switched back to original window
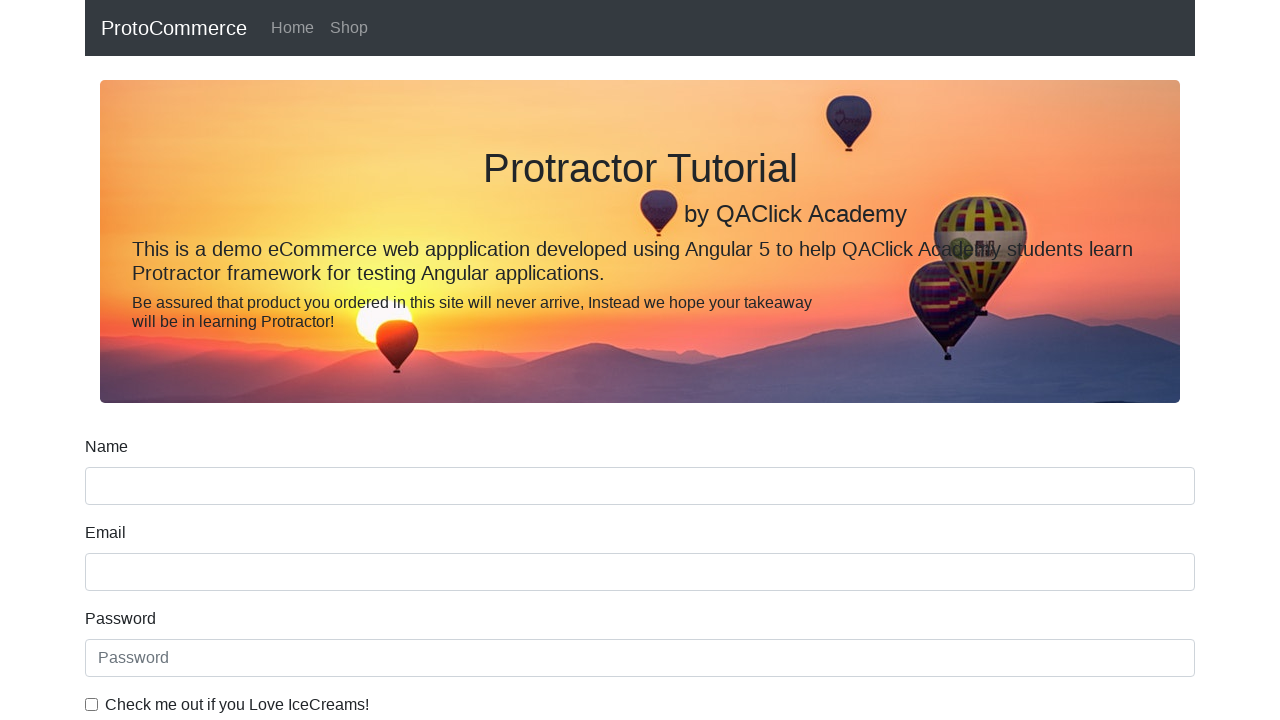

Filled name field with extracted course name: 'Playwright Testing' on input[name='name']
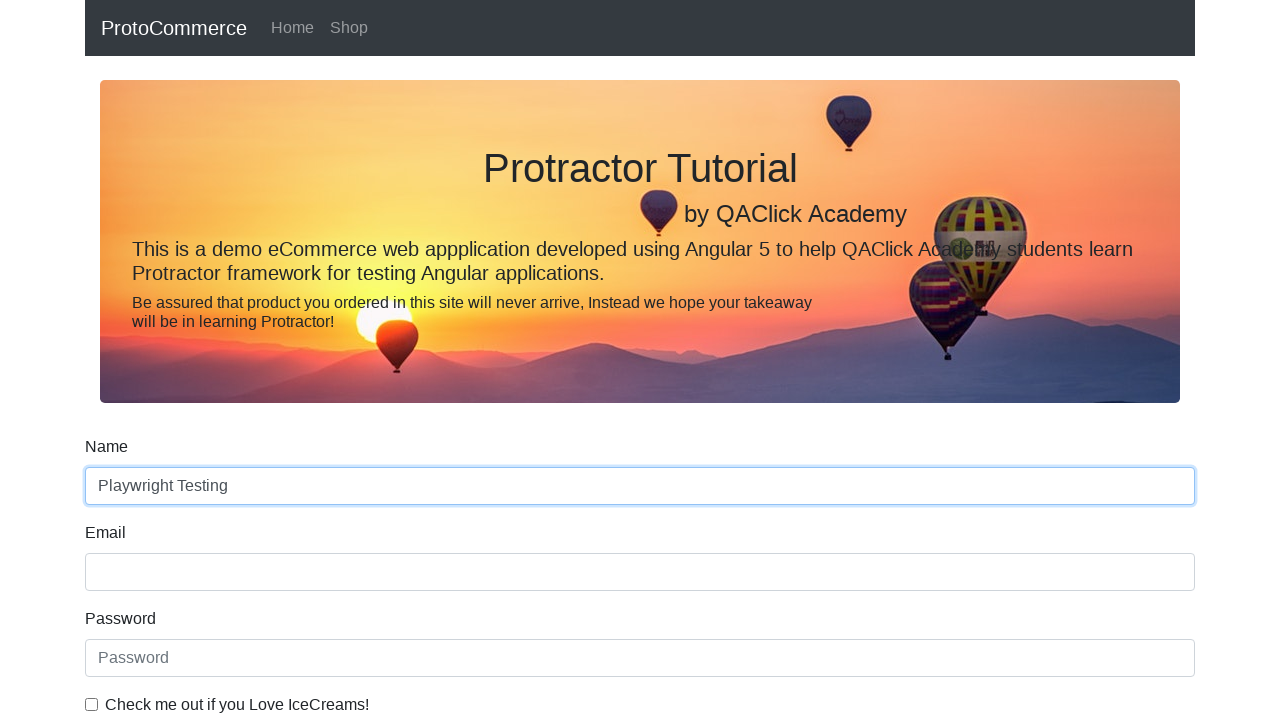

Closed the new window
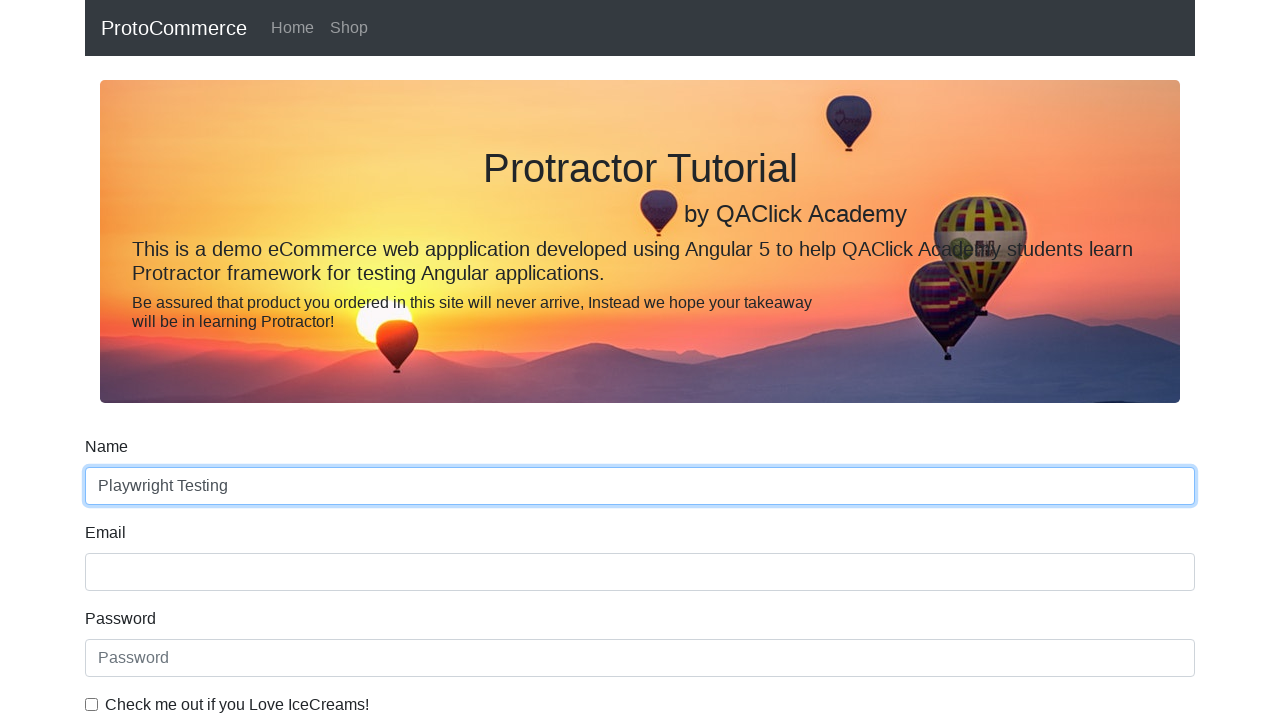

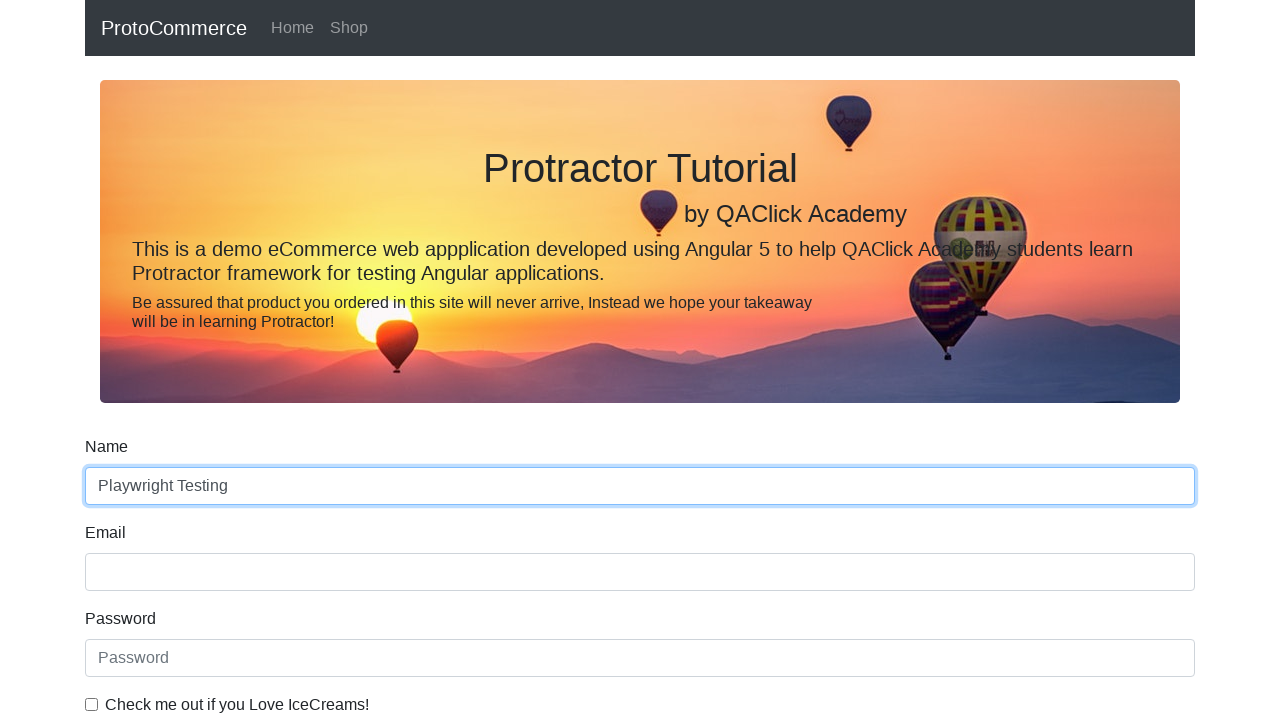